Tests the search functionality on Tmall.com by entering a search query in the search box and submitting it

Starting URL: https://www.tmall.com

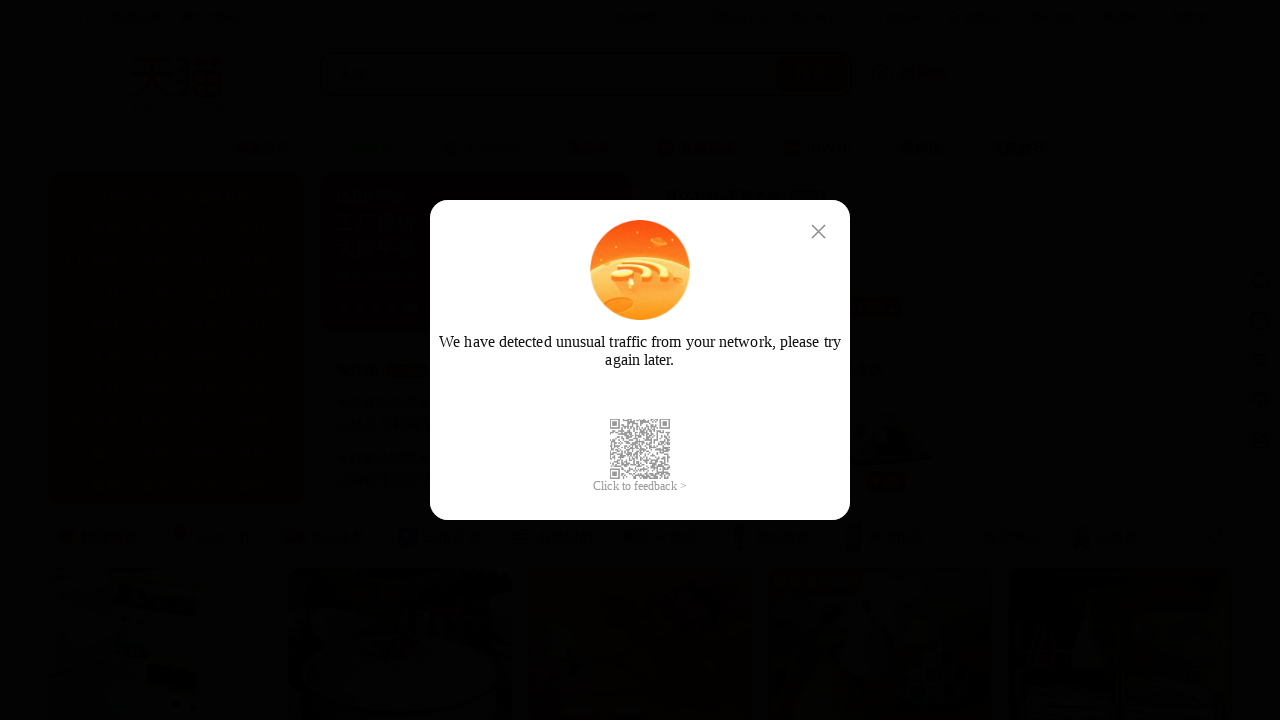

Search box loaded on Tmall.com
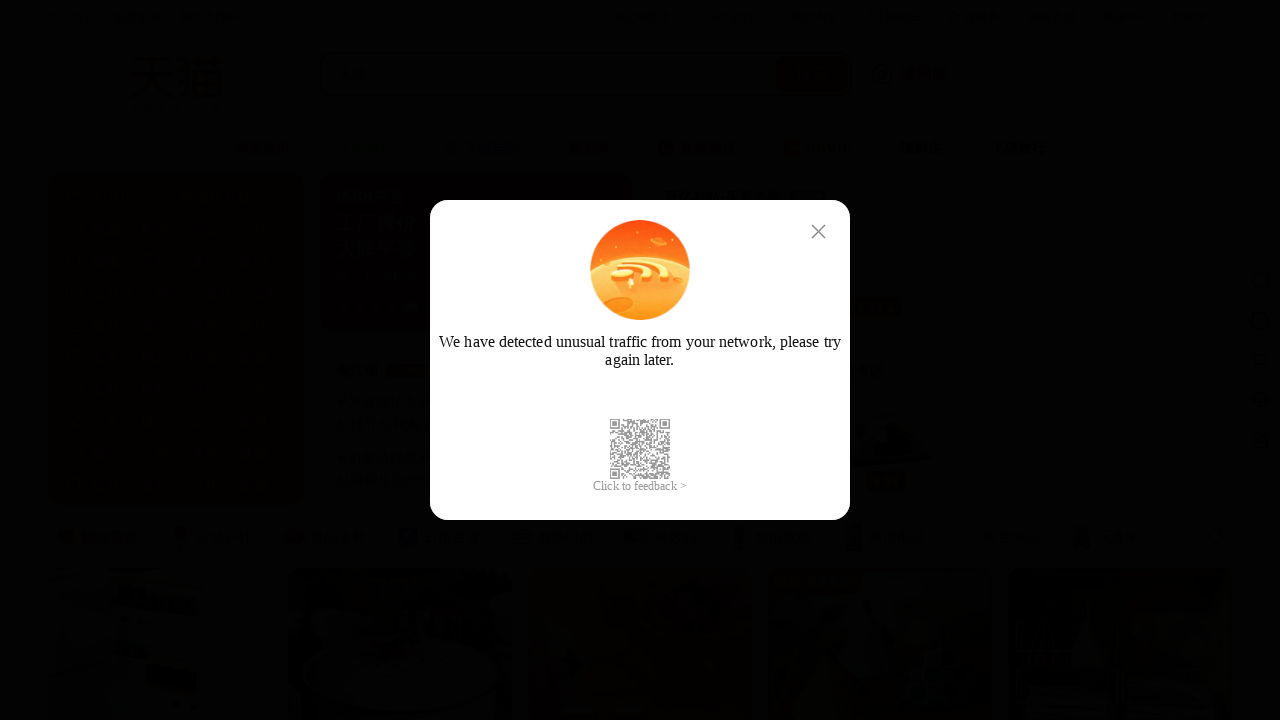

Entered search query 'mobile phone' in search box on input[name='q']
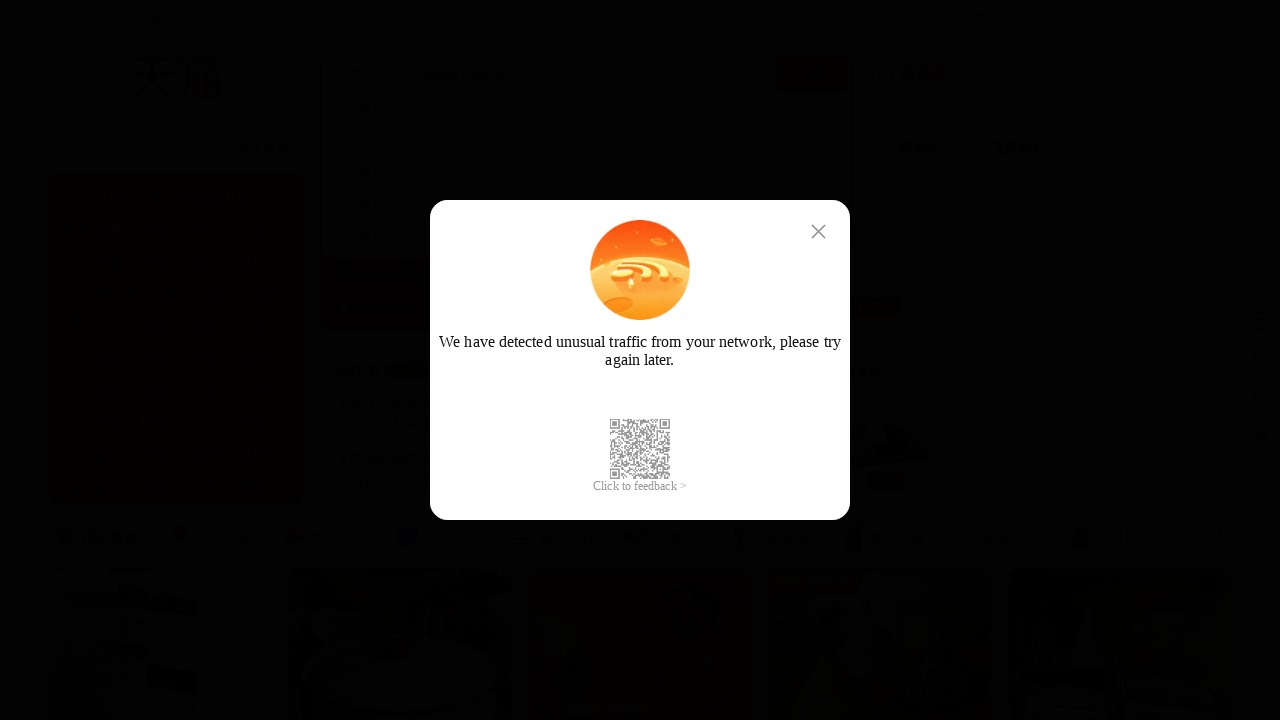

Submitted search query by pressing Enter on input[name='q']
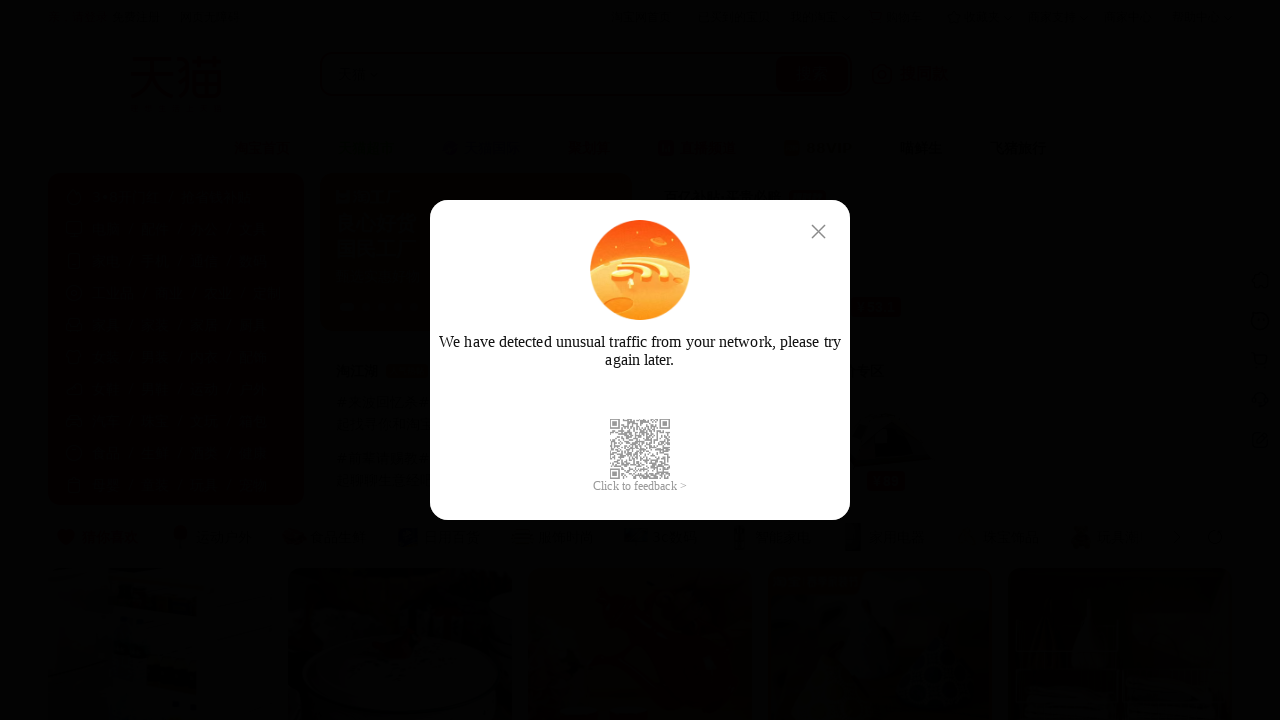

Search results loaded and page reached idle state
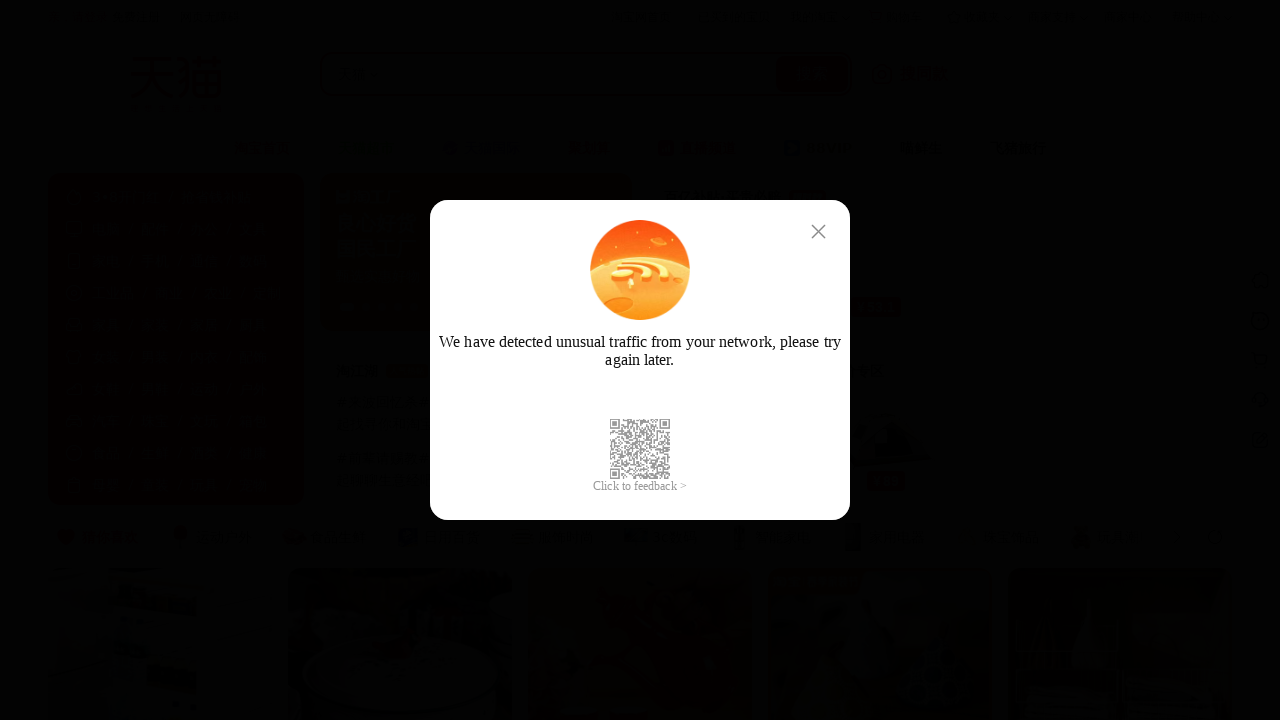

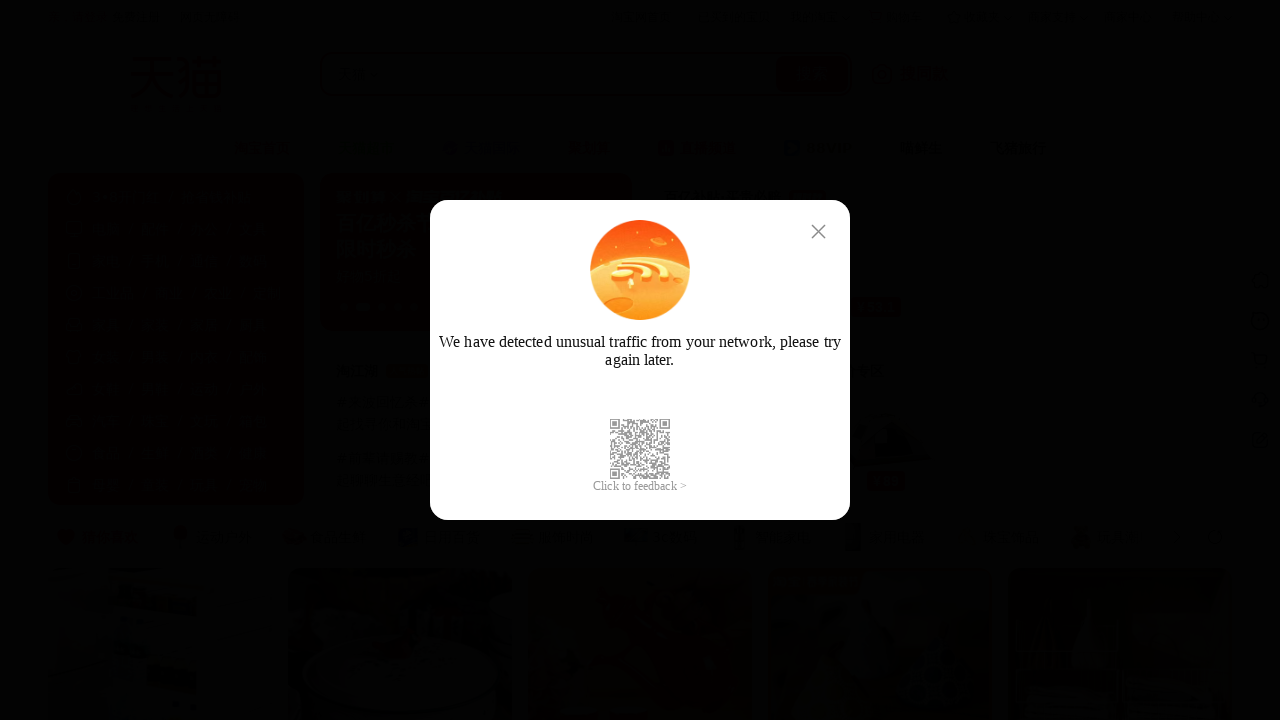